Launches Flipkart website and verifies the page loads by checking the title and URL are accessible

Starting URL: https://www.flipkart.com

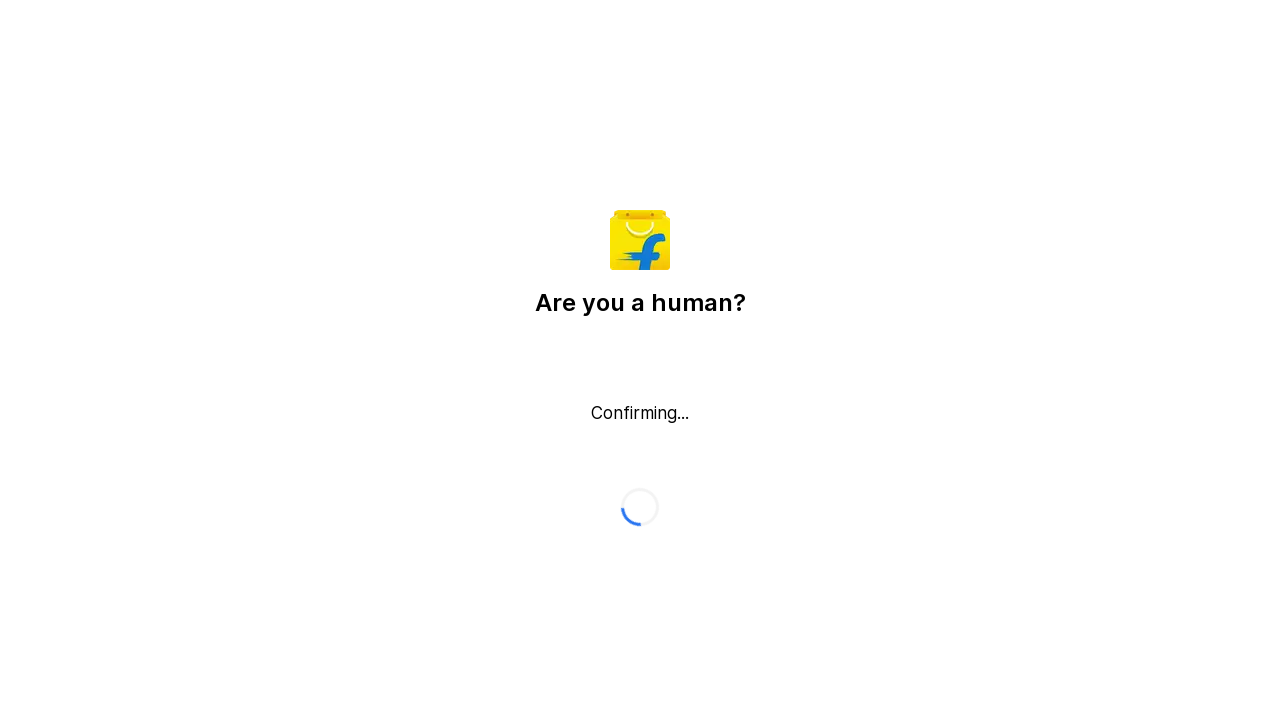

Page loaded and DOM content ready
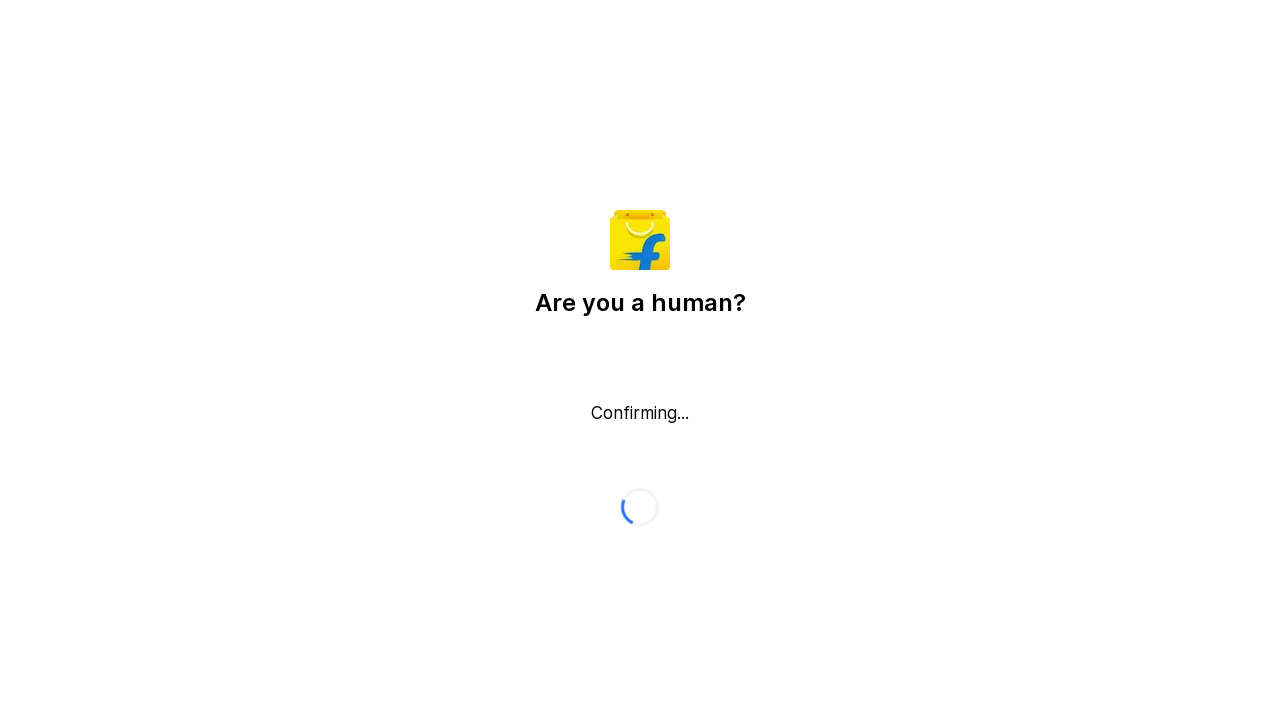

Verified page title: Flipkart reCAPTCHA
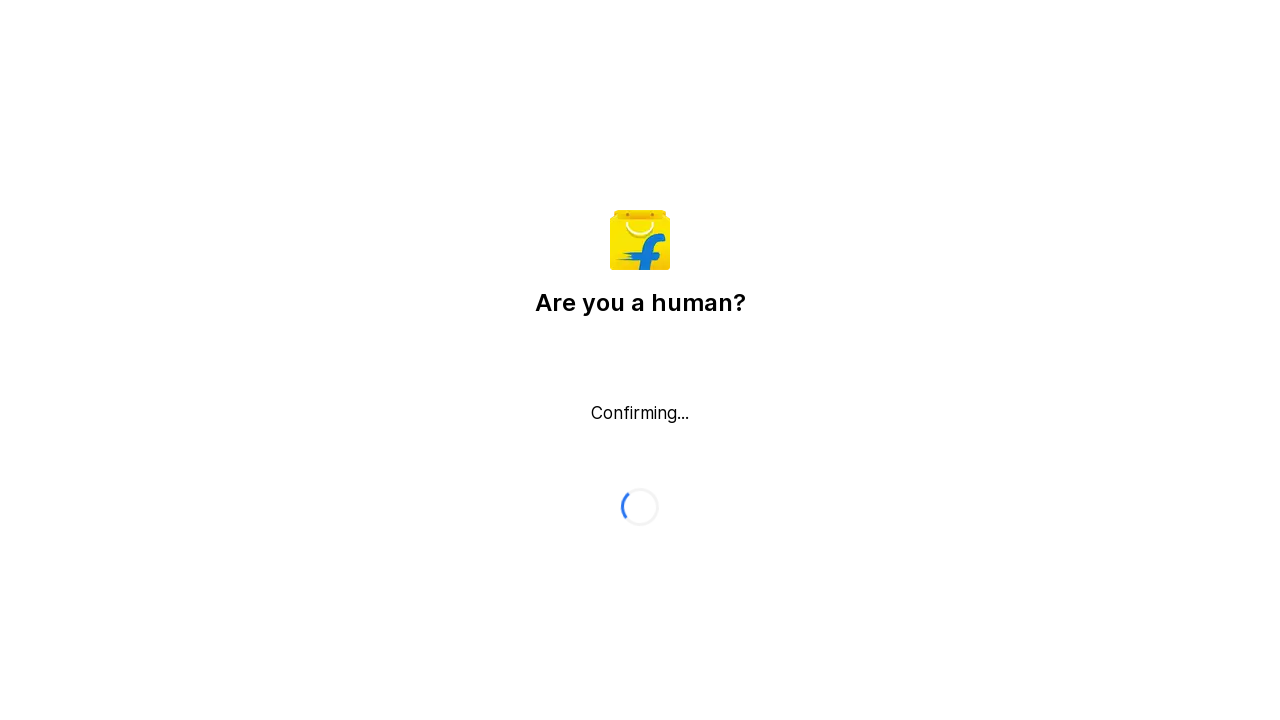

Verified current URL: https://www.flipkart.com/
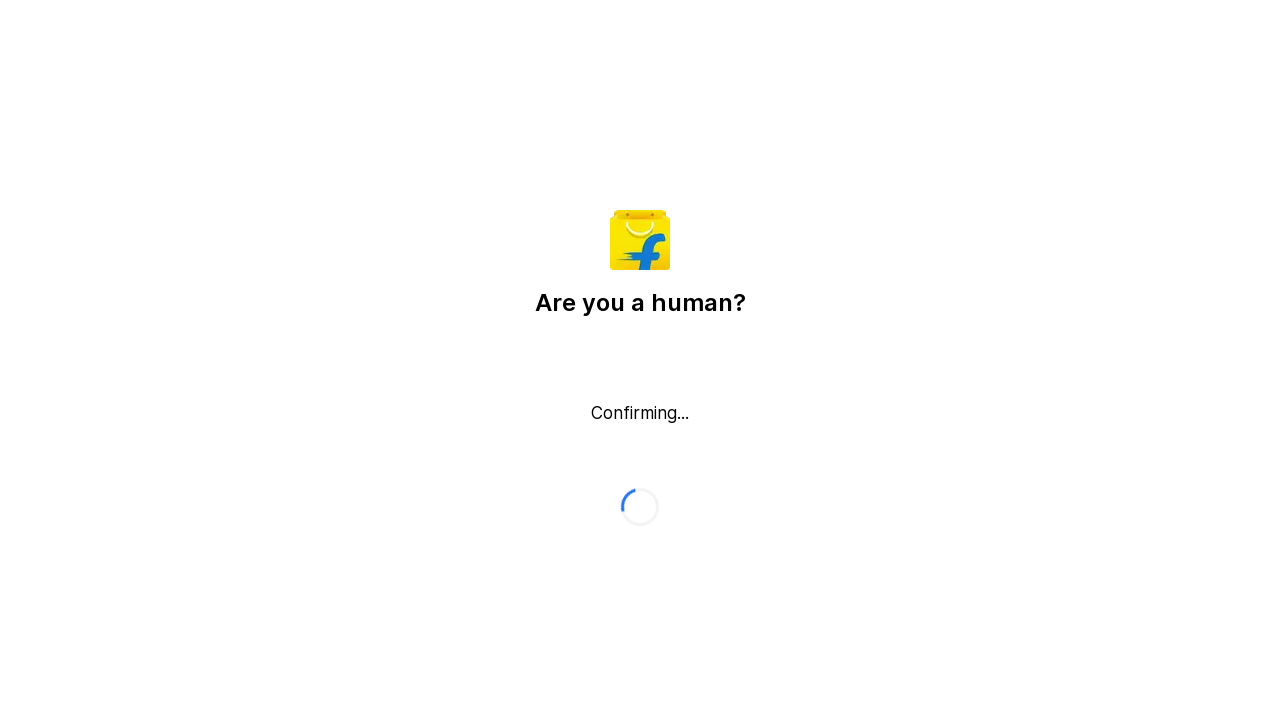

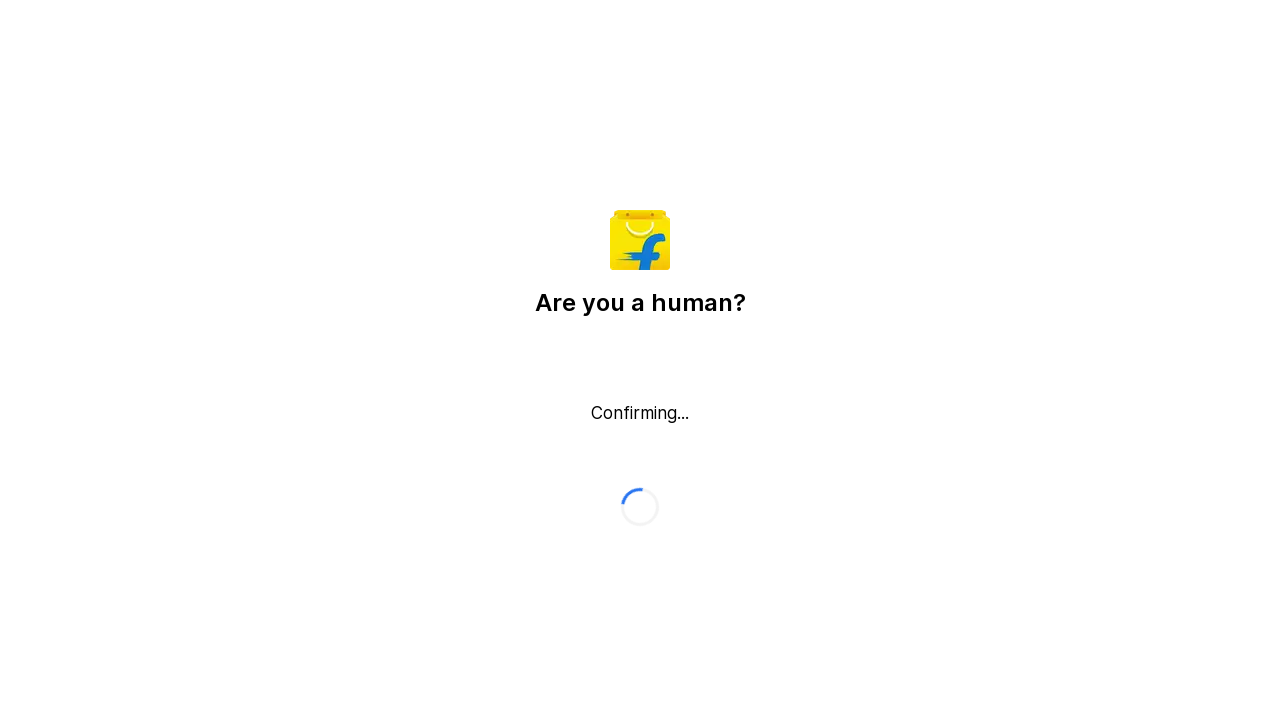